Tests that clicking the "Due" column header twice sorts the table data in descending order by verifying each due value is greater than or equal to the next value.

Starting URL: http://the-internet.herokuapp.com/tables

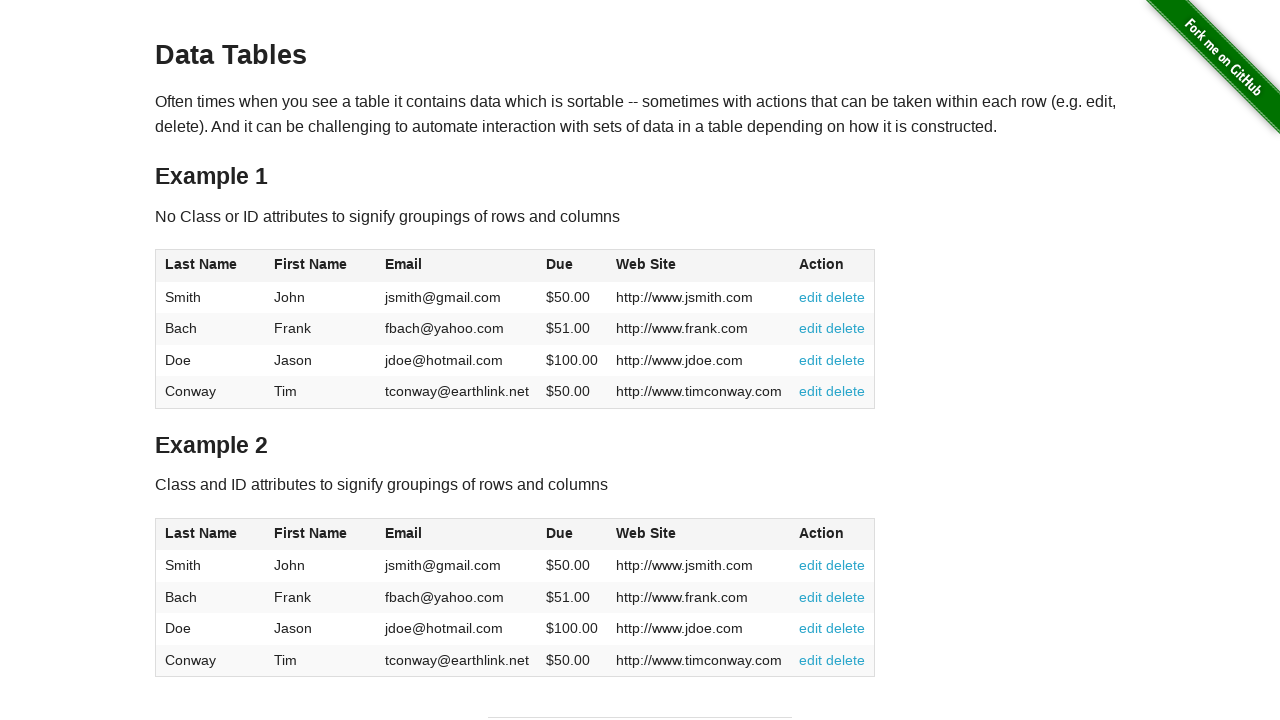

Clicked Due column header first time at (572, 266) on #table1 thead tr th:nth-of-type(4)
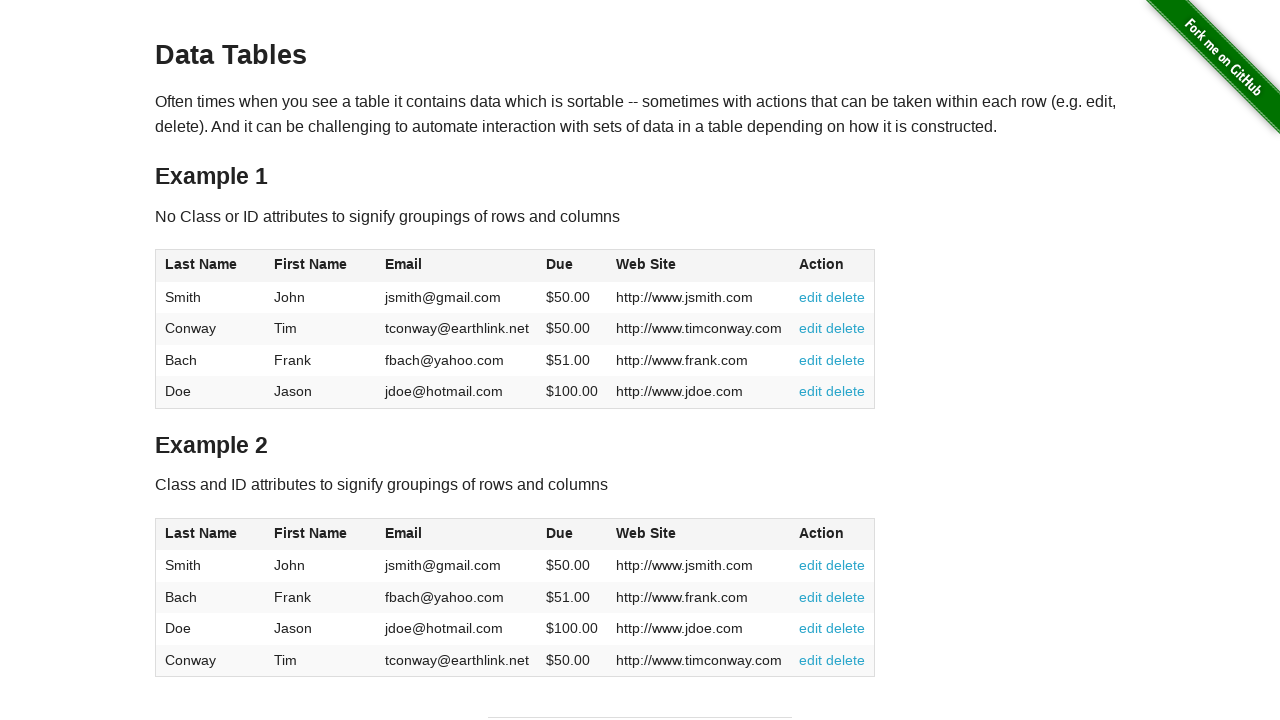

Clicked Due column header second time to sort descending at (572, 266) on #table1 thead tr th:nth-of-type(4)
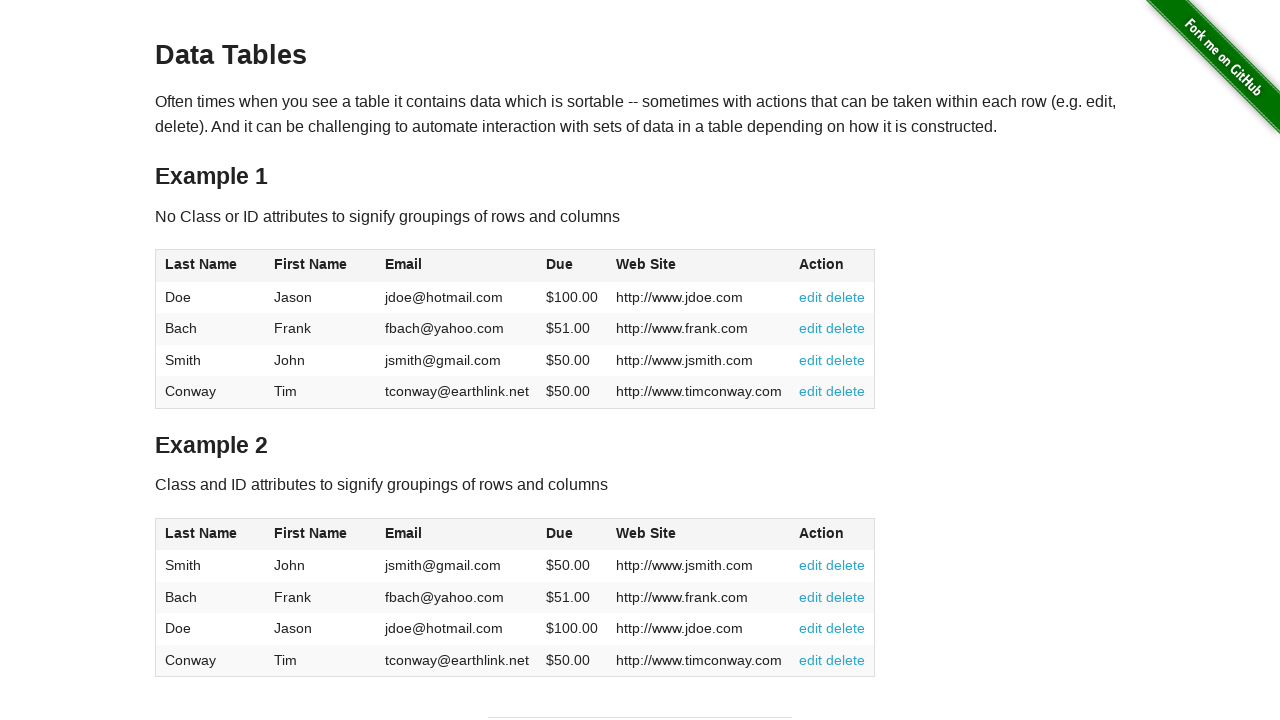

Table due column loaded and ready
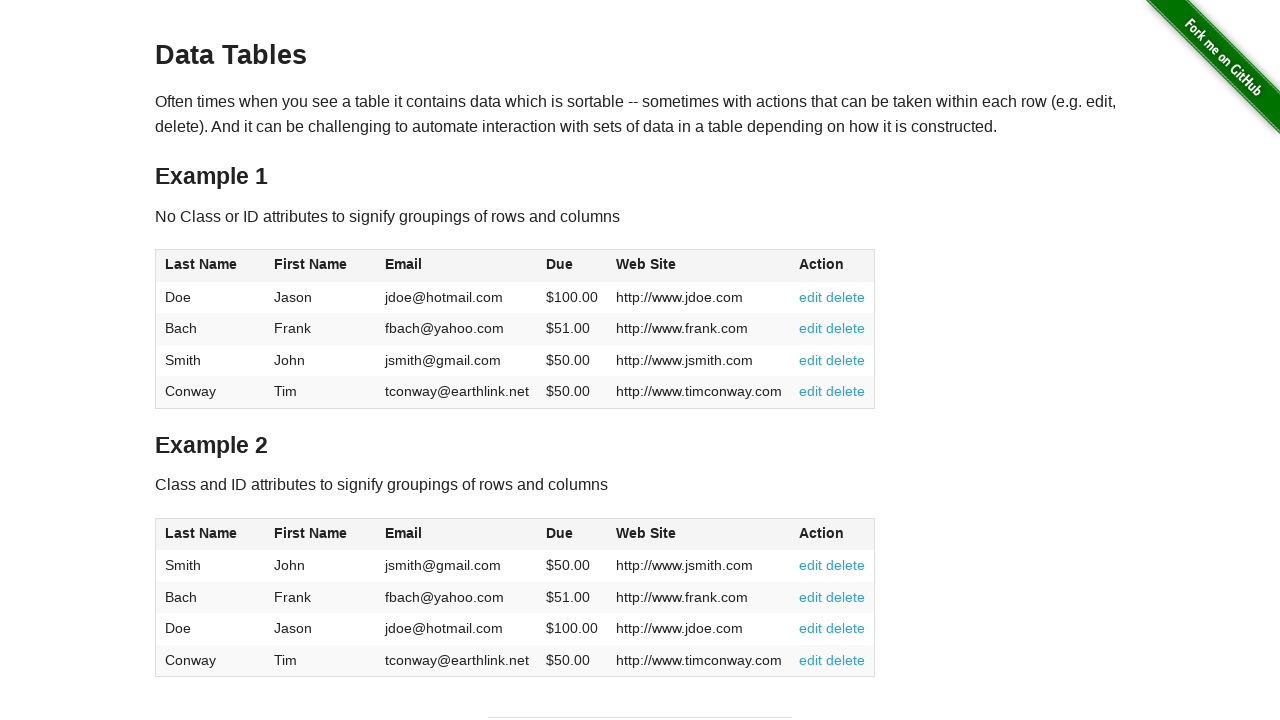

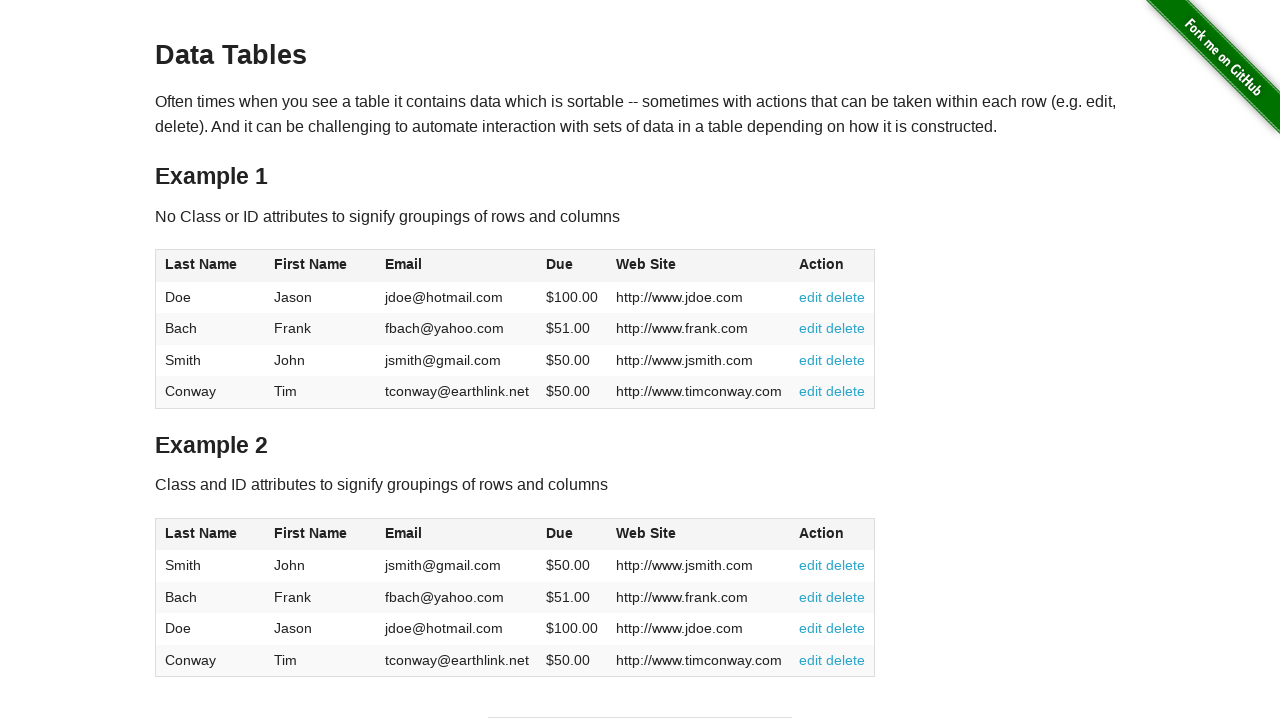